Tests filling a text input field by entering text into the name field on a practice page

Starting URL: https://www.letskodeit.com/practice

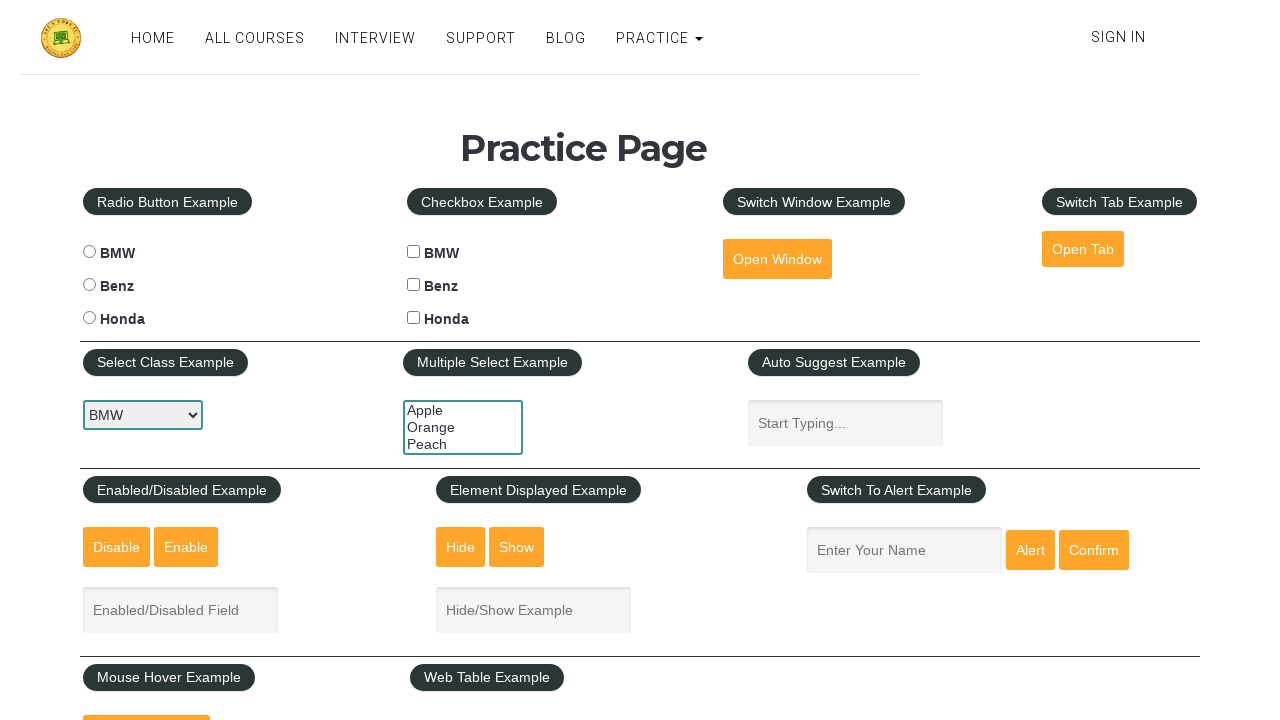

Filled name field with 'Hello!' on #name
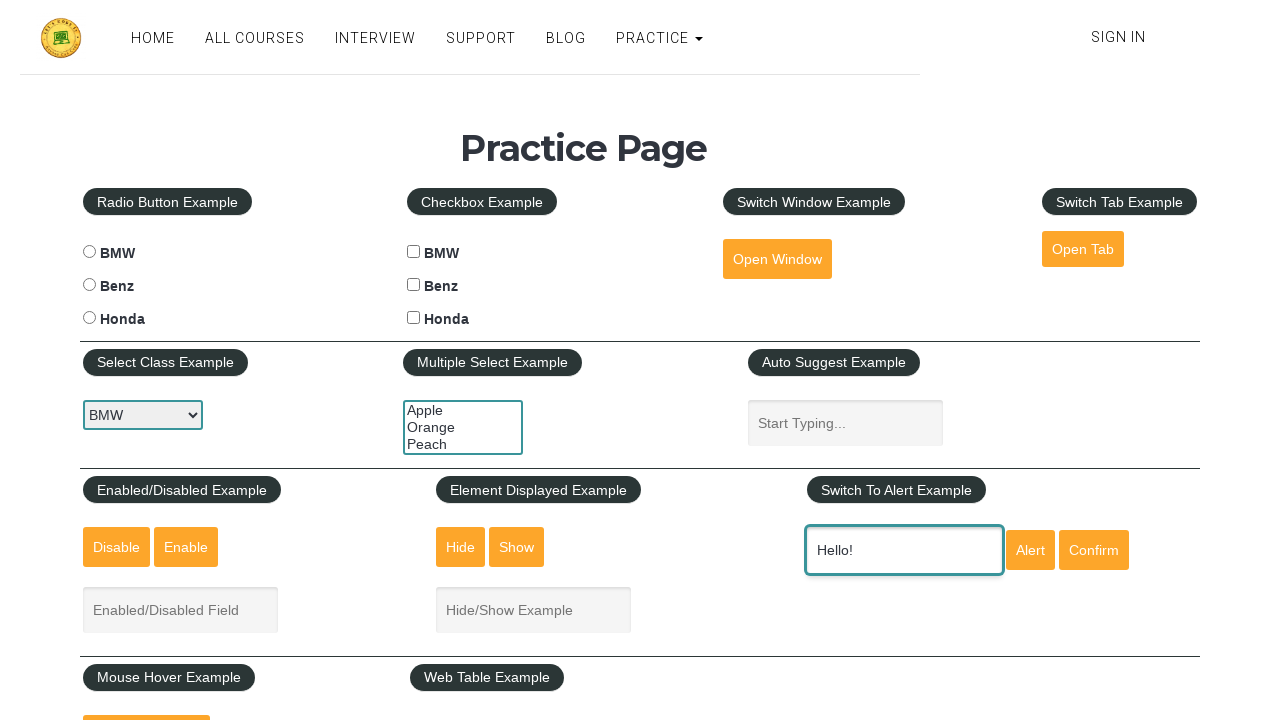

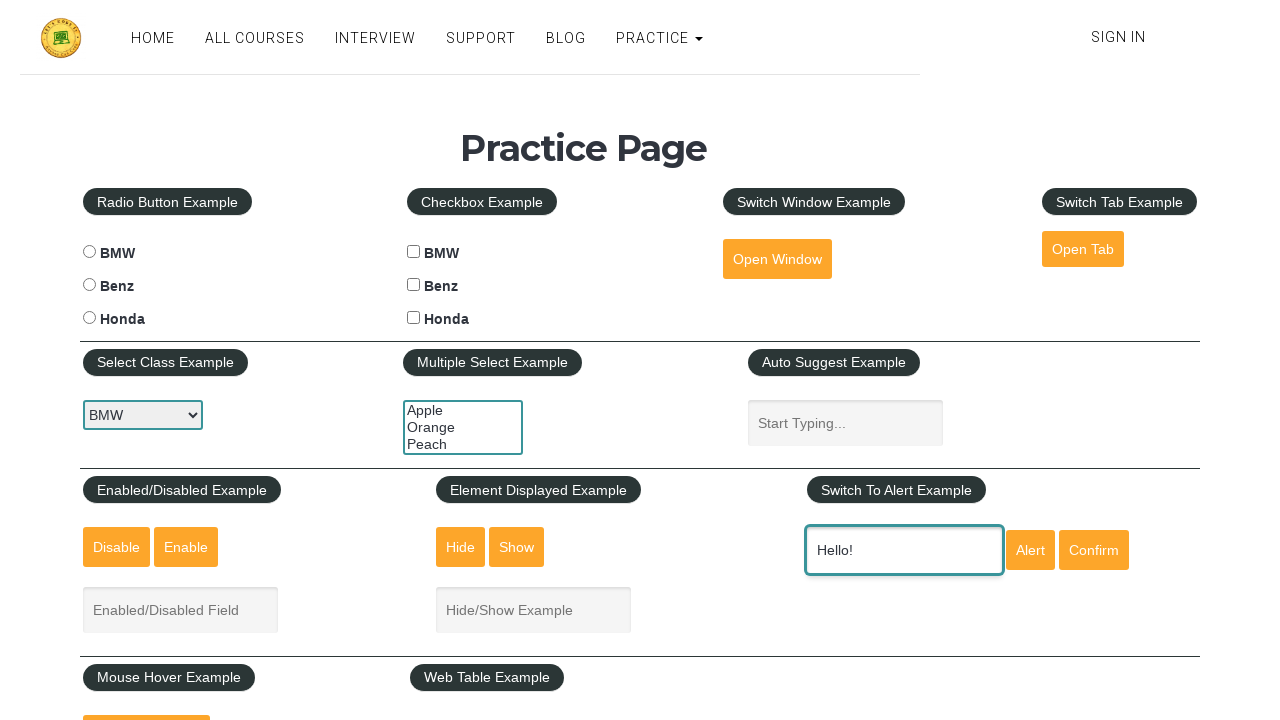